Tests form submission by navigating through the site menu, filling out a text form with multiple fields, and submitting it

Starting URL: http://85.192.34.140:8081/

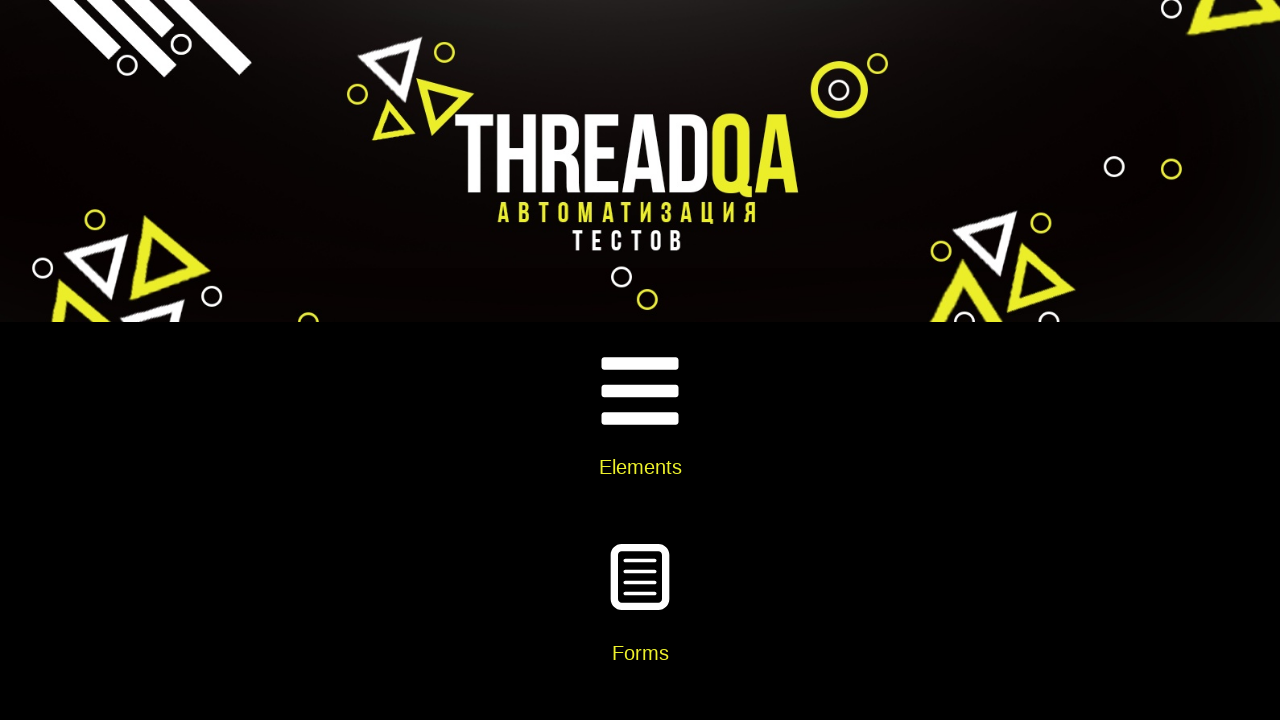

Clicked on Elements card to navigate to Elements section at (640, 467) on xpath=//div[@class='card-body']//h5[text()='Elements']
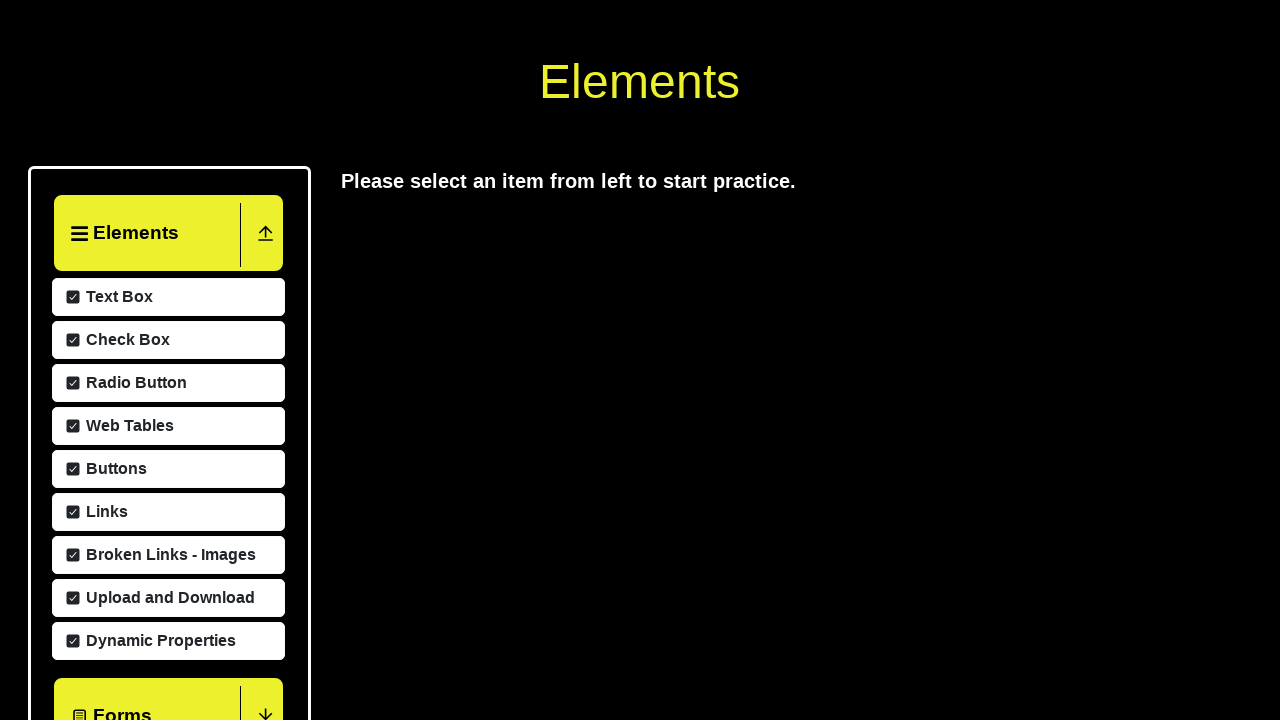

Clicked on Text Box menu item to open the form at (117, 589) on xpath=//span[text()='Text Box']
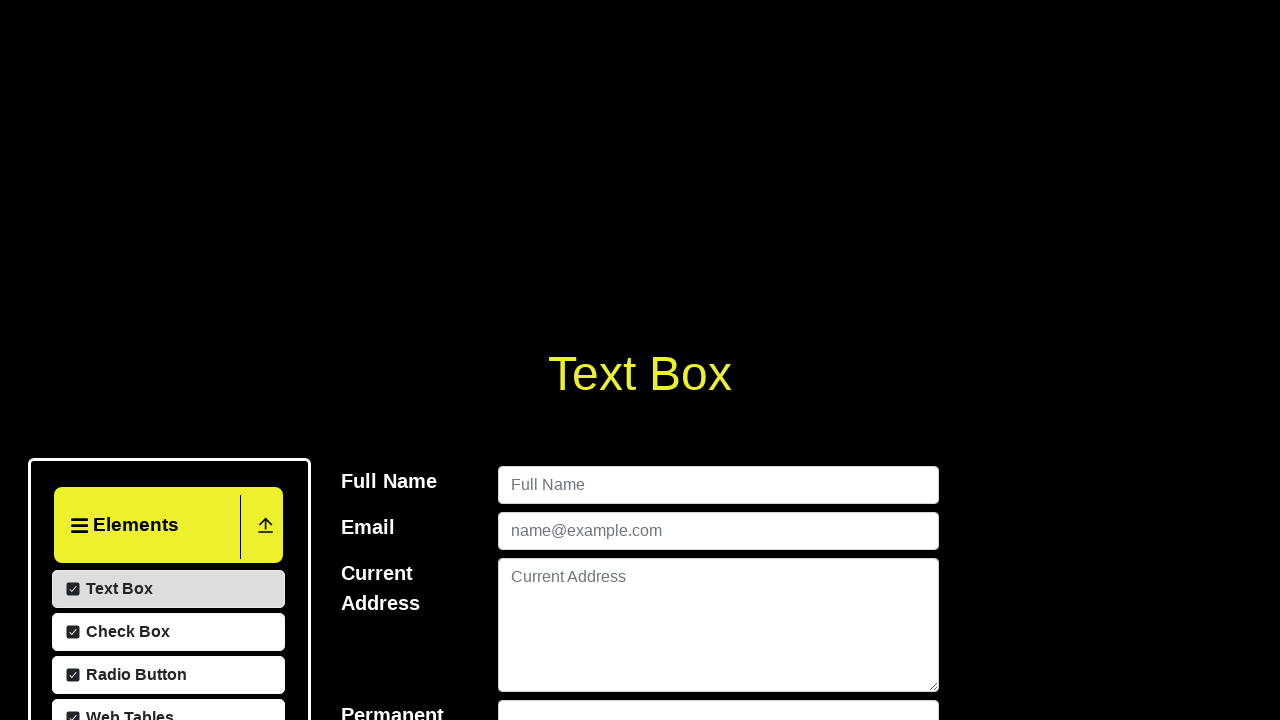

Filled in Full Name field with 'Craig Johnson' on #userName
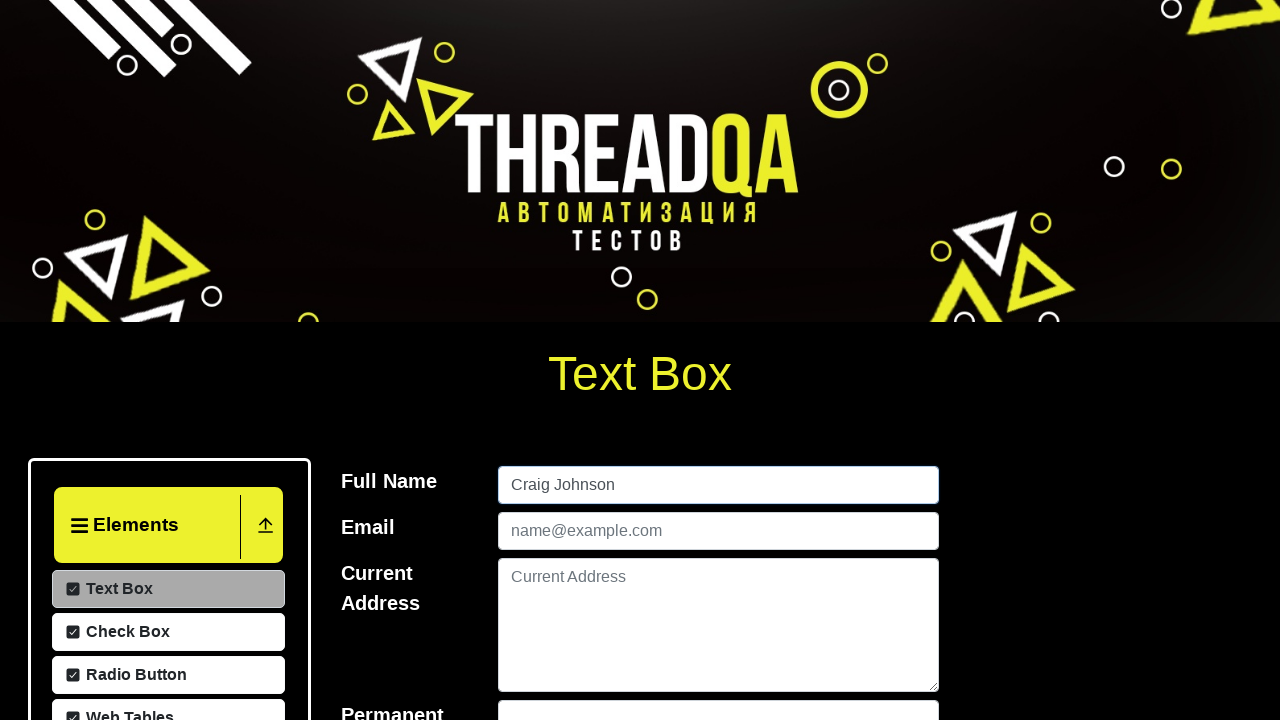

Filled in Email field with 'craigtoptester@gmail.com' on #userEmail
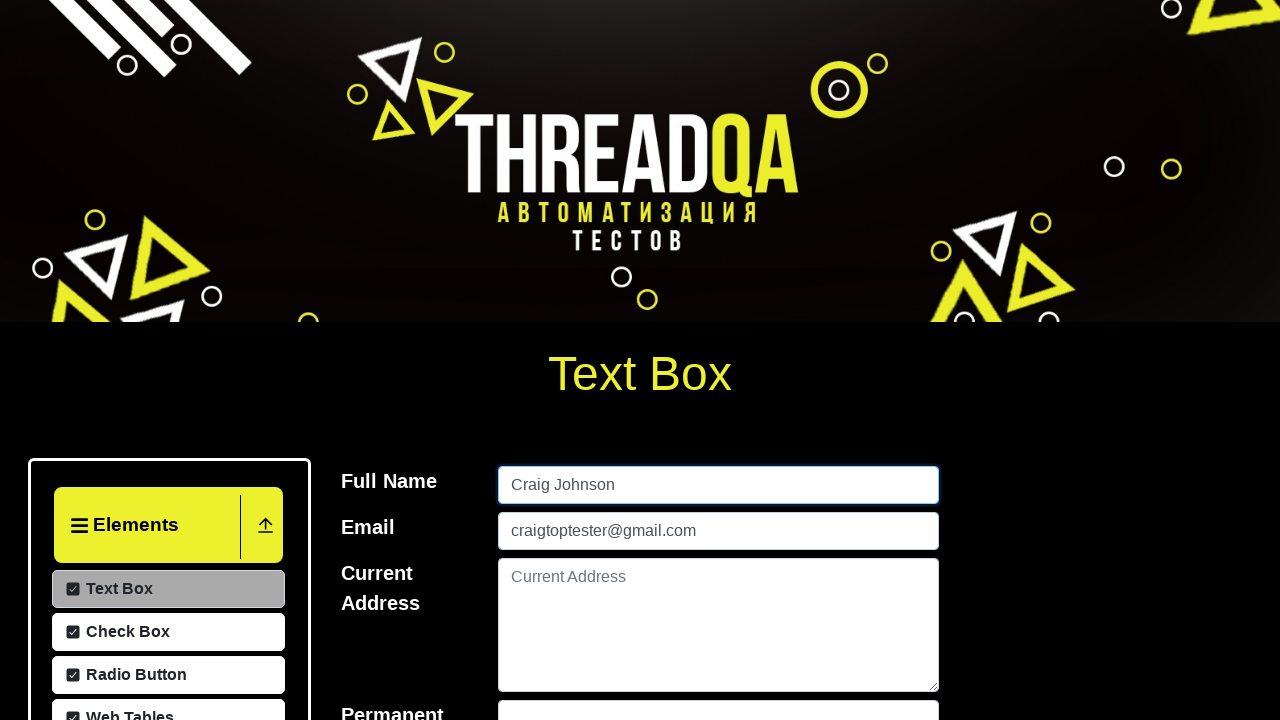

Filled in Current Address field with 'Moscow' on #currentAddress
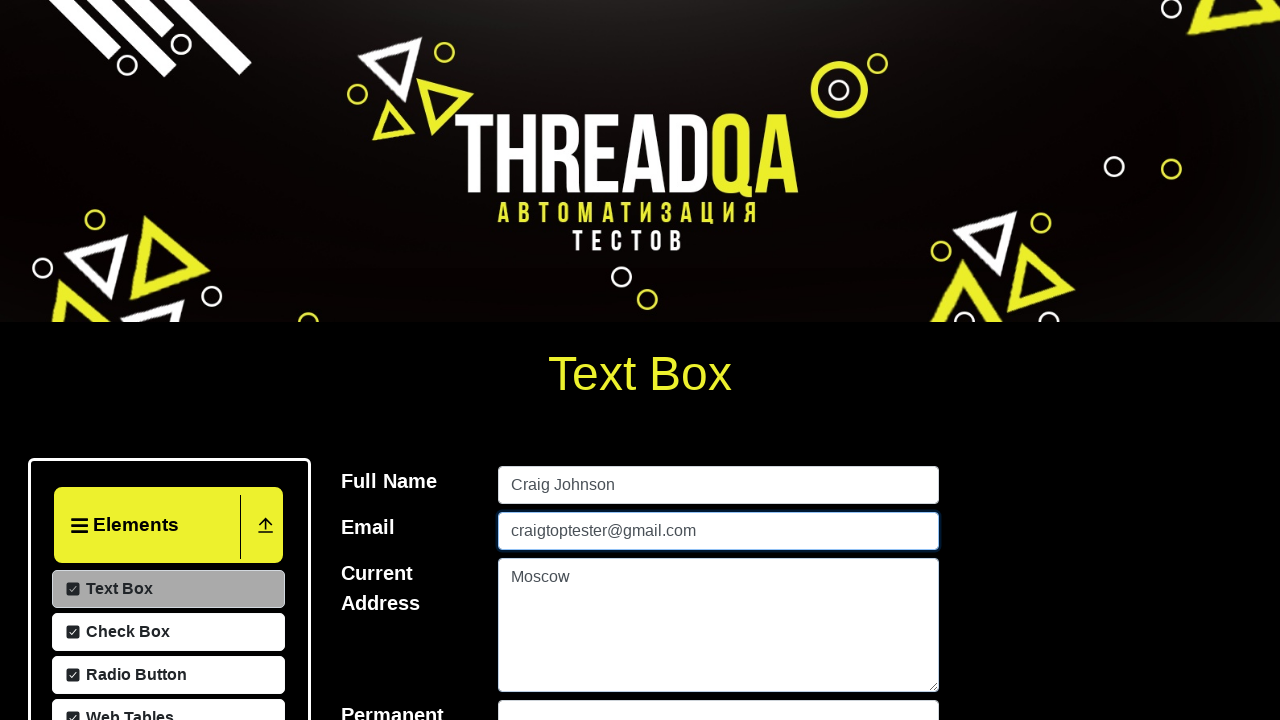

Filled in Permanent Address field with 'Florida' on #permanentAddress
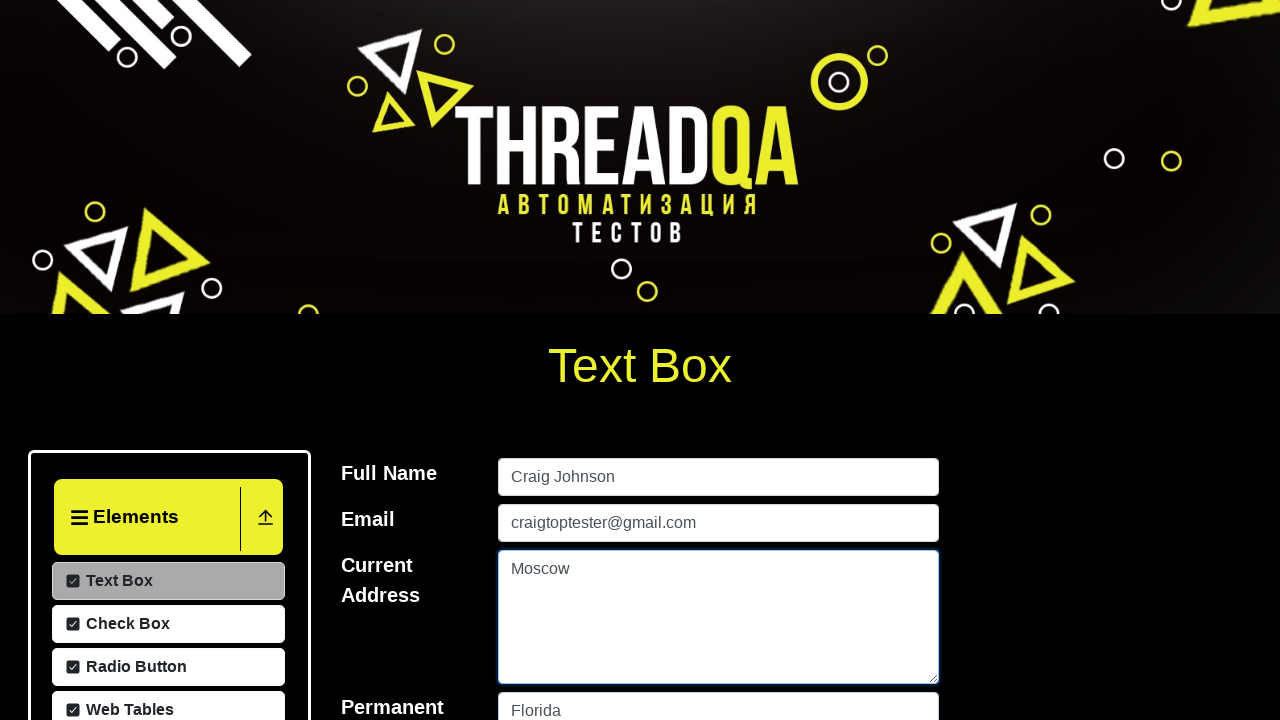

Clicked submit button to submit the form at (902, 360) on #submit
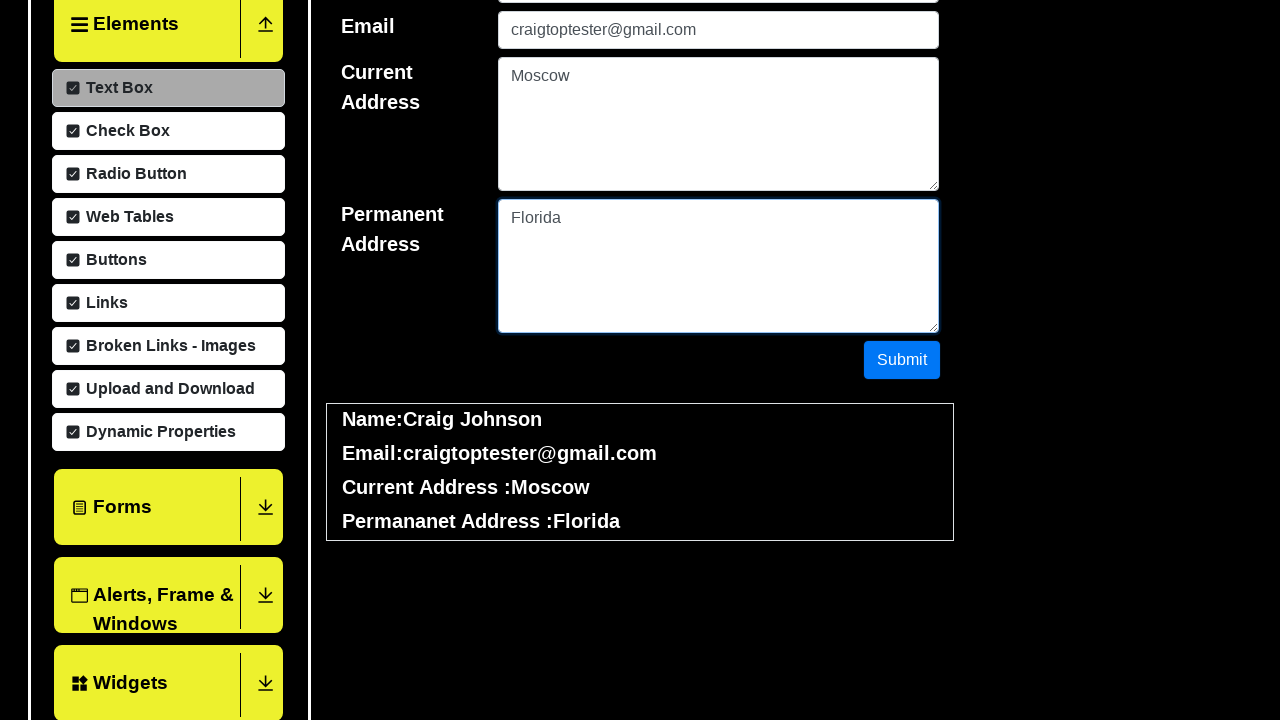

Form submission output displayed successfully
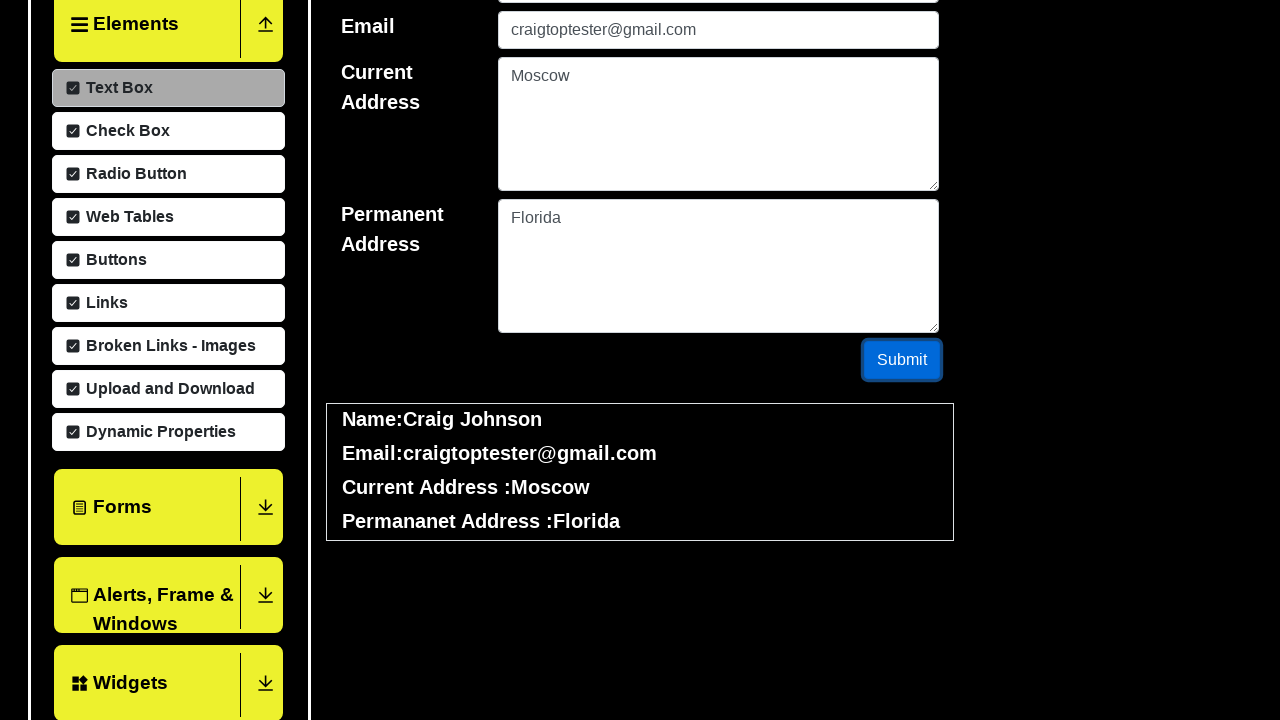

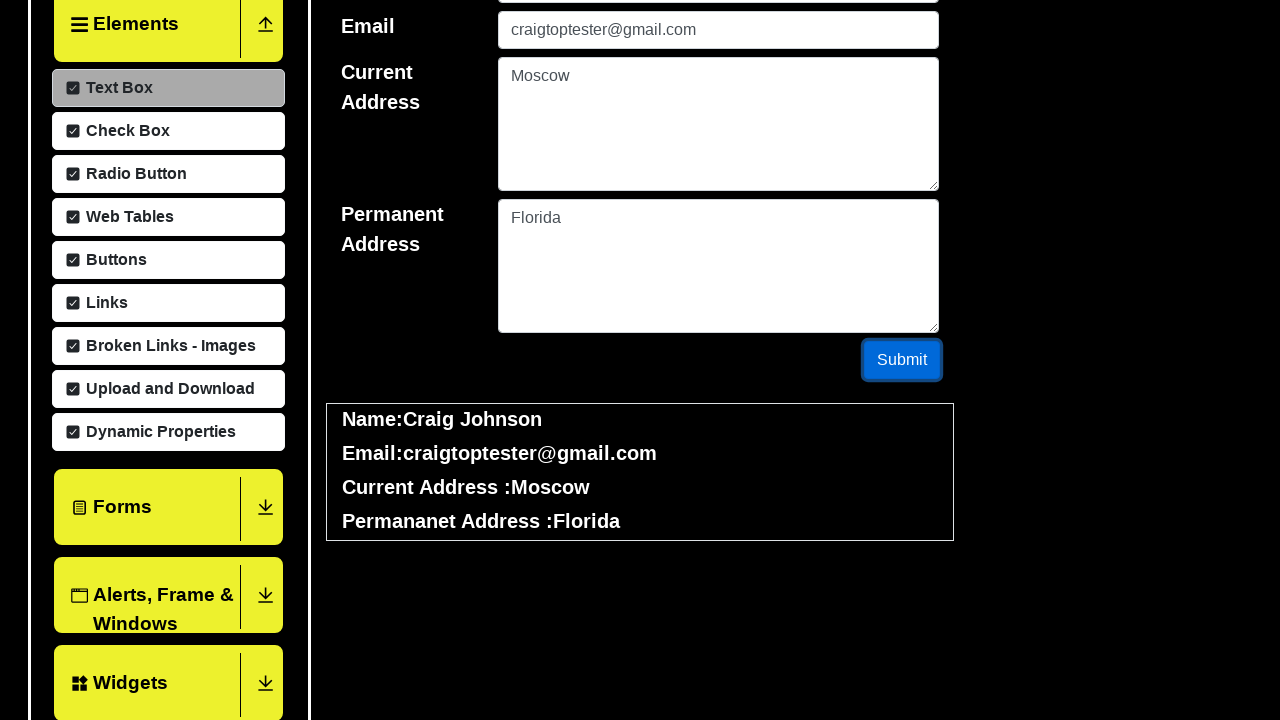